Tests the input form submission by filling out all form fields (name, email, password, company, website, country, city, addresses, state, zip code) and verifying a success message appears after submission.

Starting URL: https://www.lambdatest.com/selenium-playground/

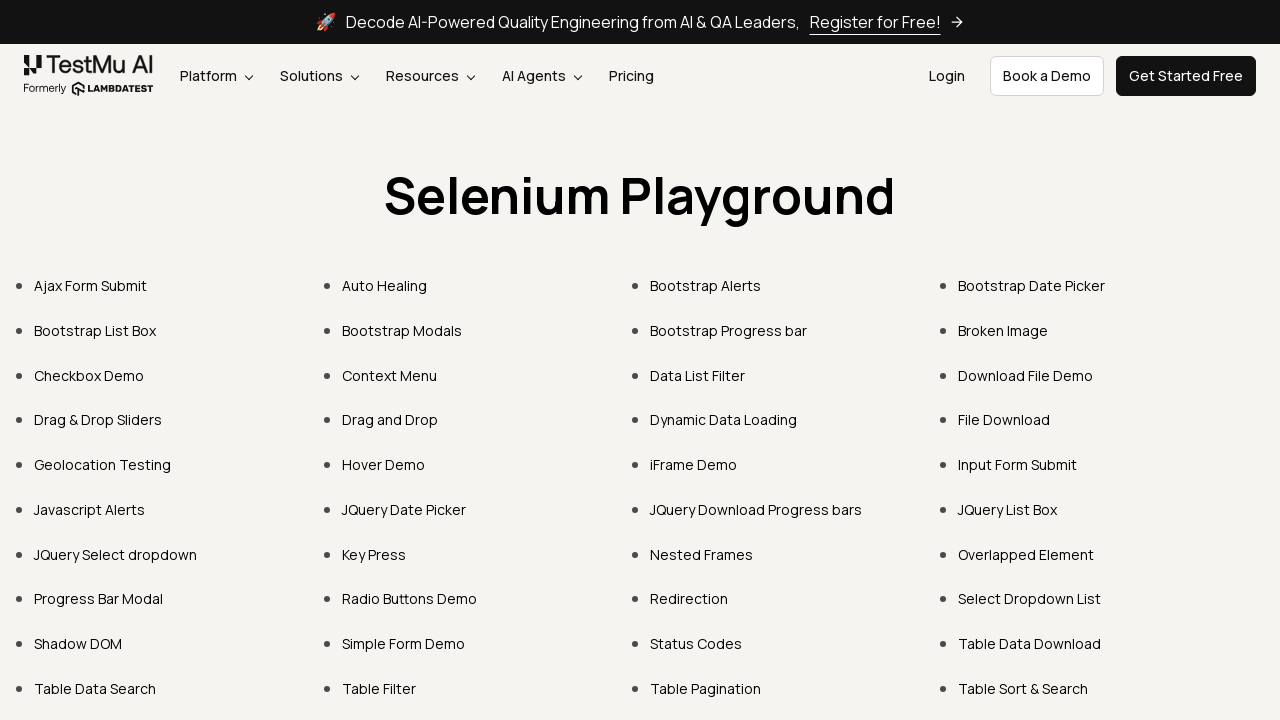

Clicked on 'Input Form Submit' link at (1018, 464) on a:has-text('Input Form Submit')
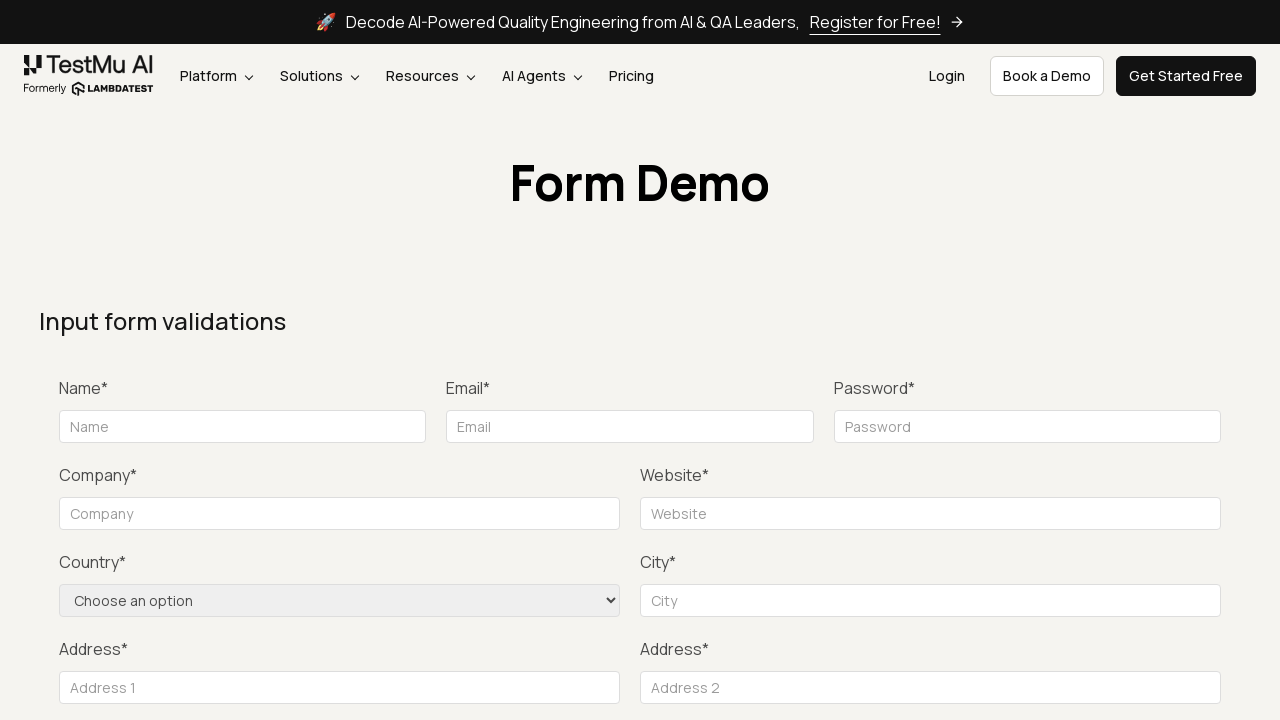

Form loaded and name field is visible
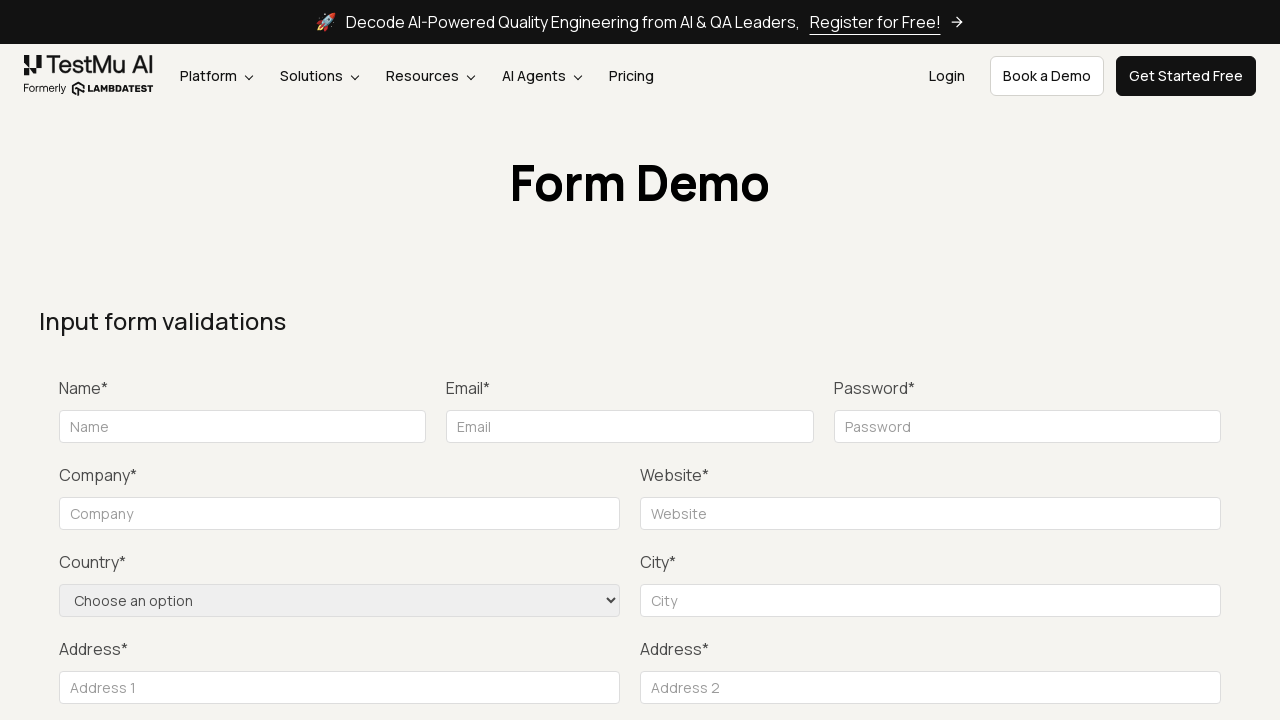

Filled name field with 'Lambdauser' on #name
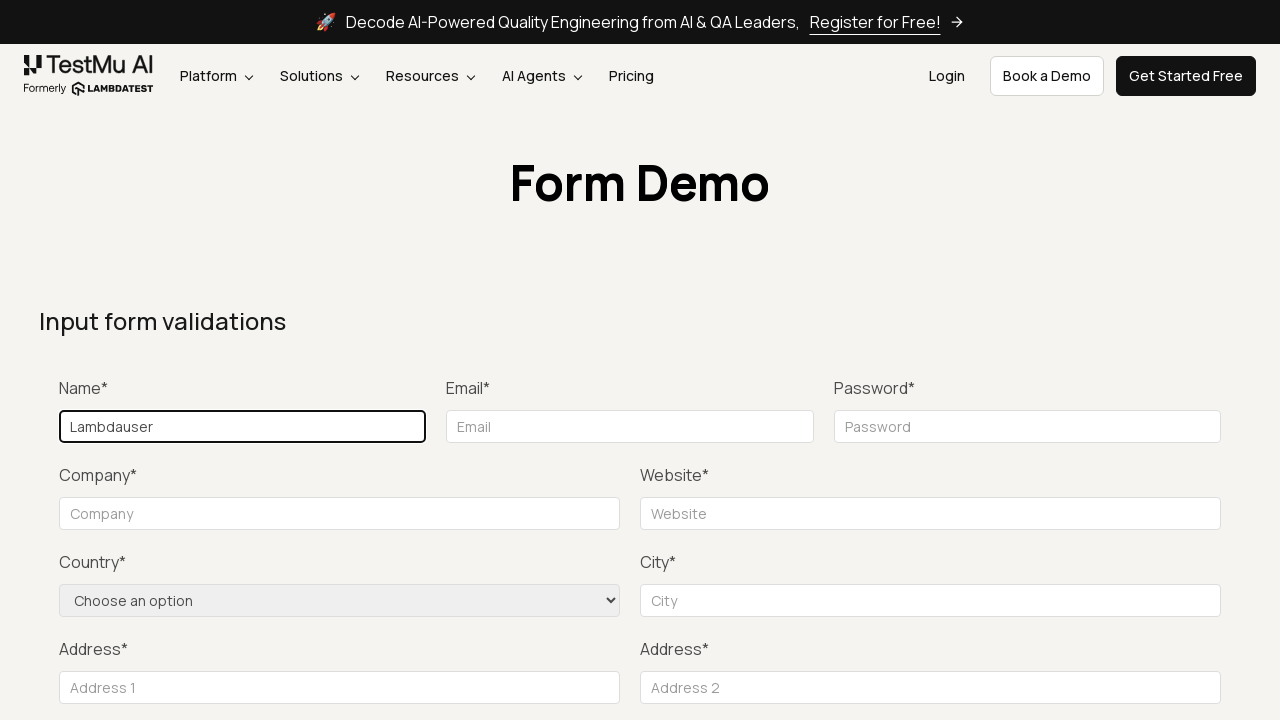

Filled email field with 'testuser@gmail.com' on #inputEmail4
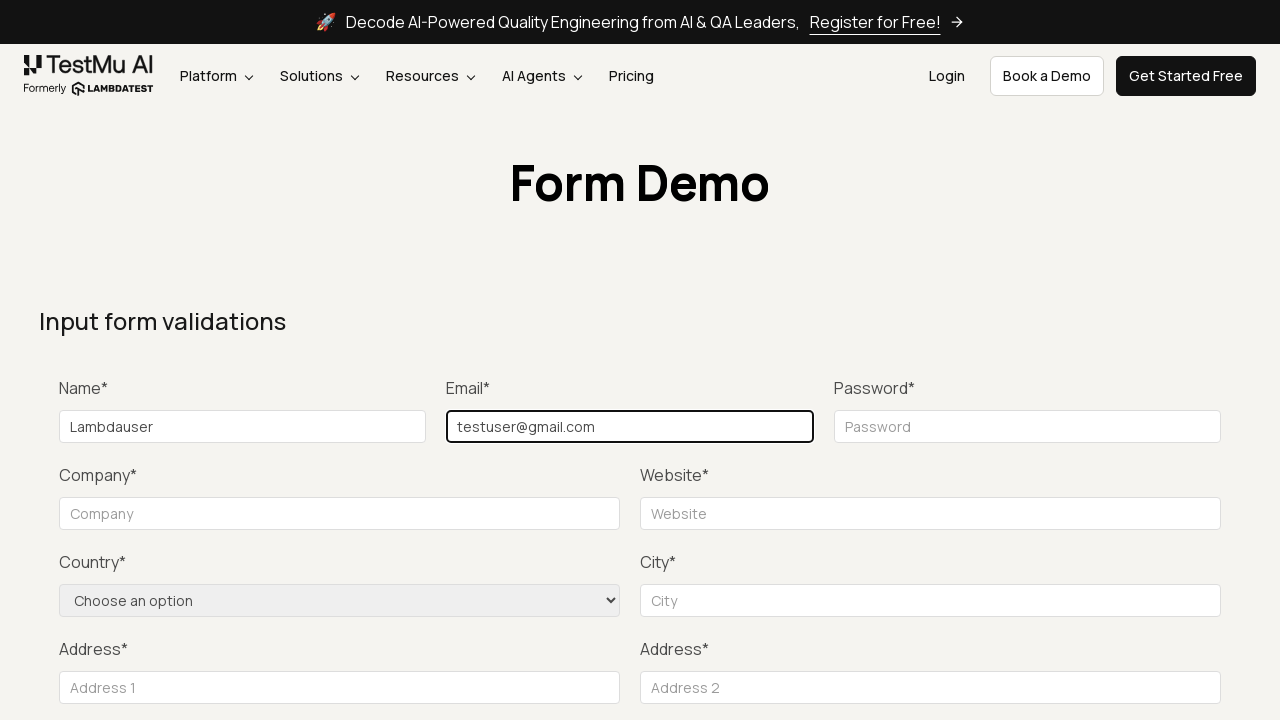

Filled password field with 'Pas@12345' on input[type='password']
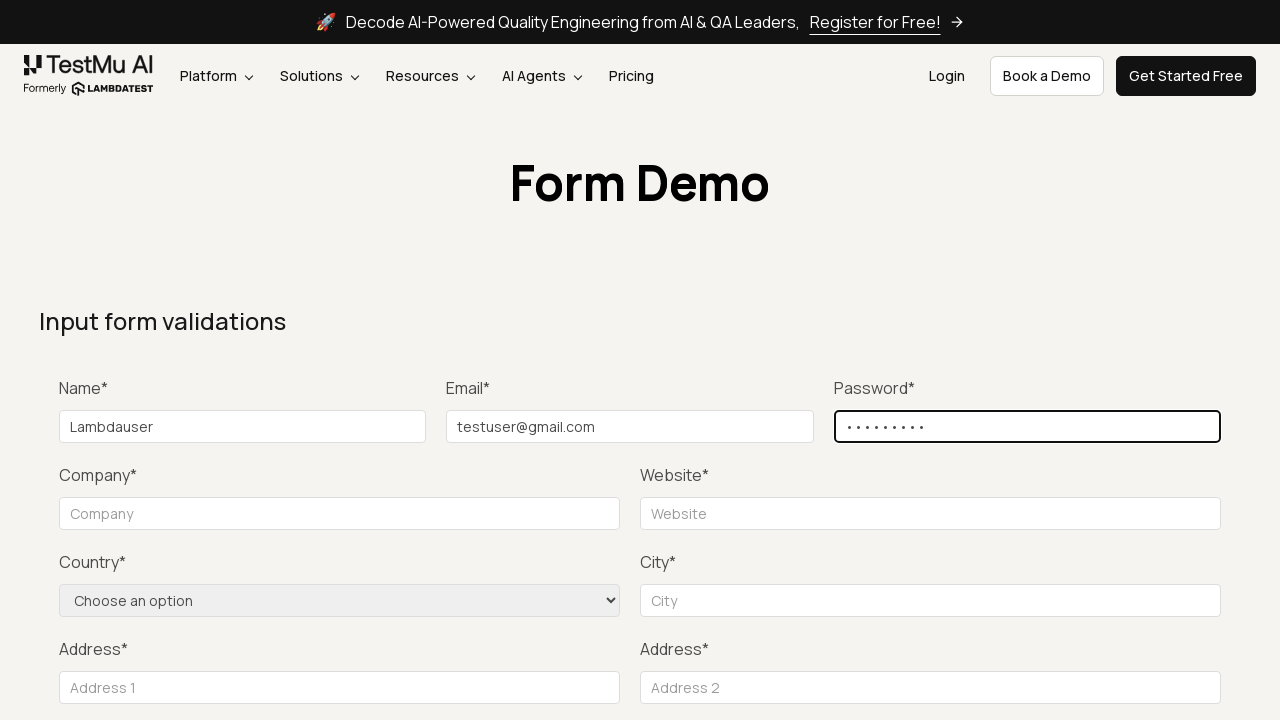

Filled company field with 'HCLTECH' on input[placeholder='Company']
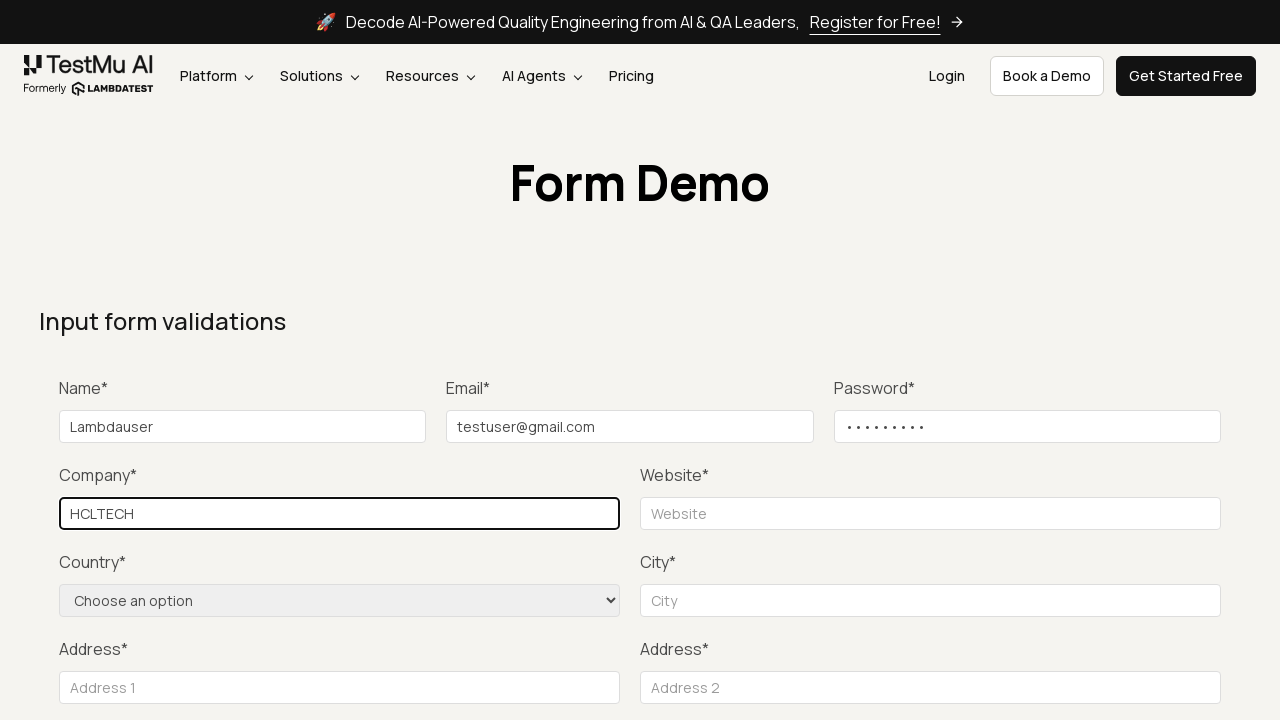

Filled website name field with 'Test' on #websitename
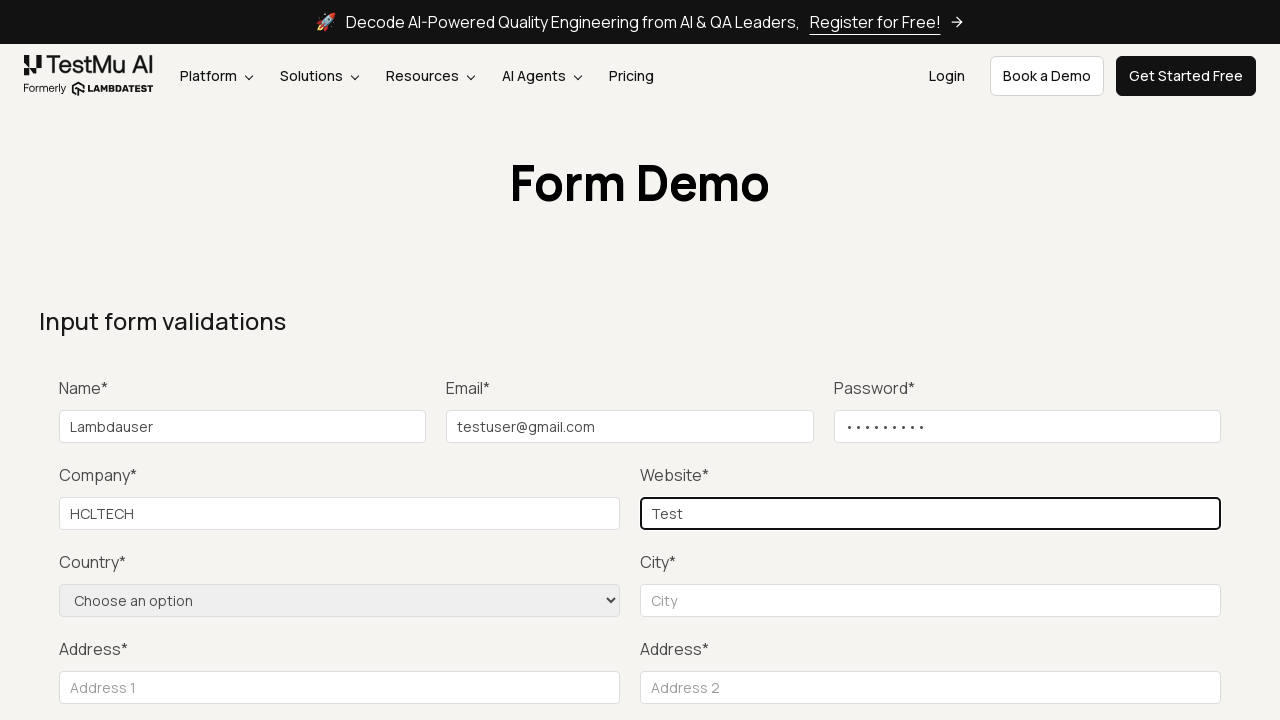

Selected 'India' from country dropdown on select[name='country']
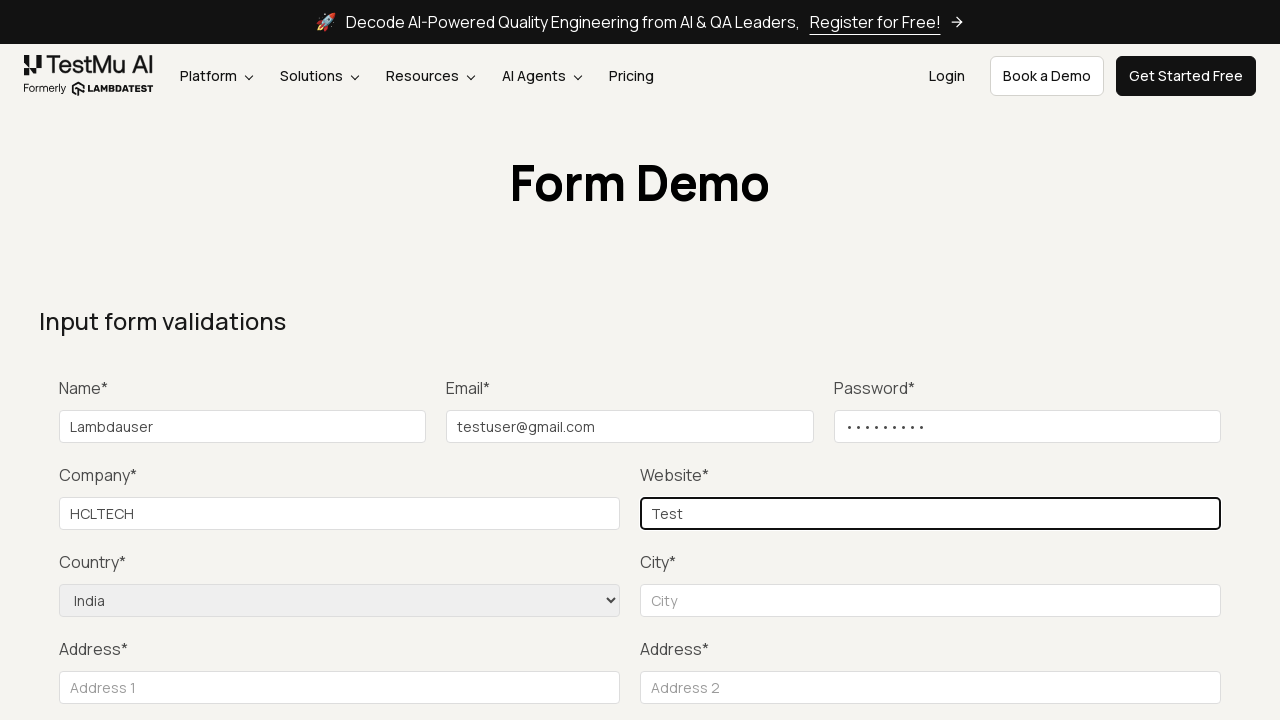

Filled city field with 'Bangalore' on input[placeholder='City']
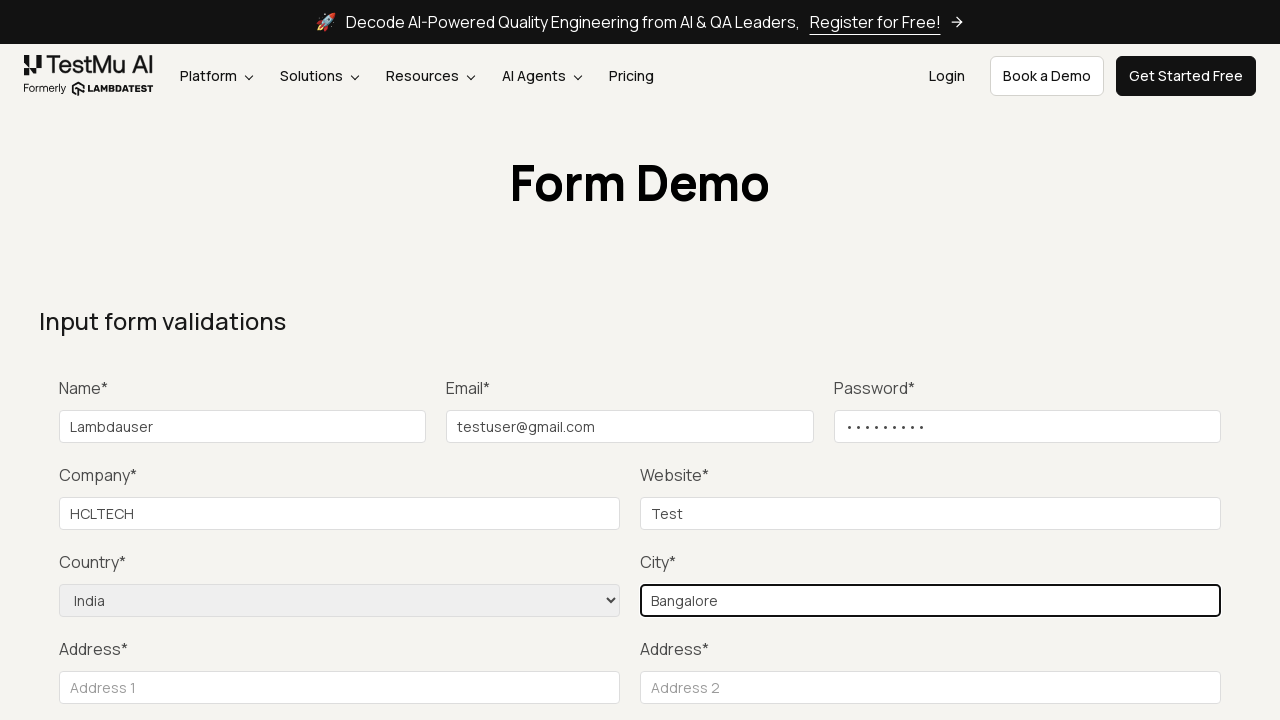

Filled address 1 field with 'LB road, Main circle' on input[placeholder='Address 1']
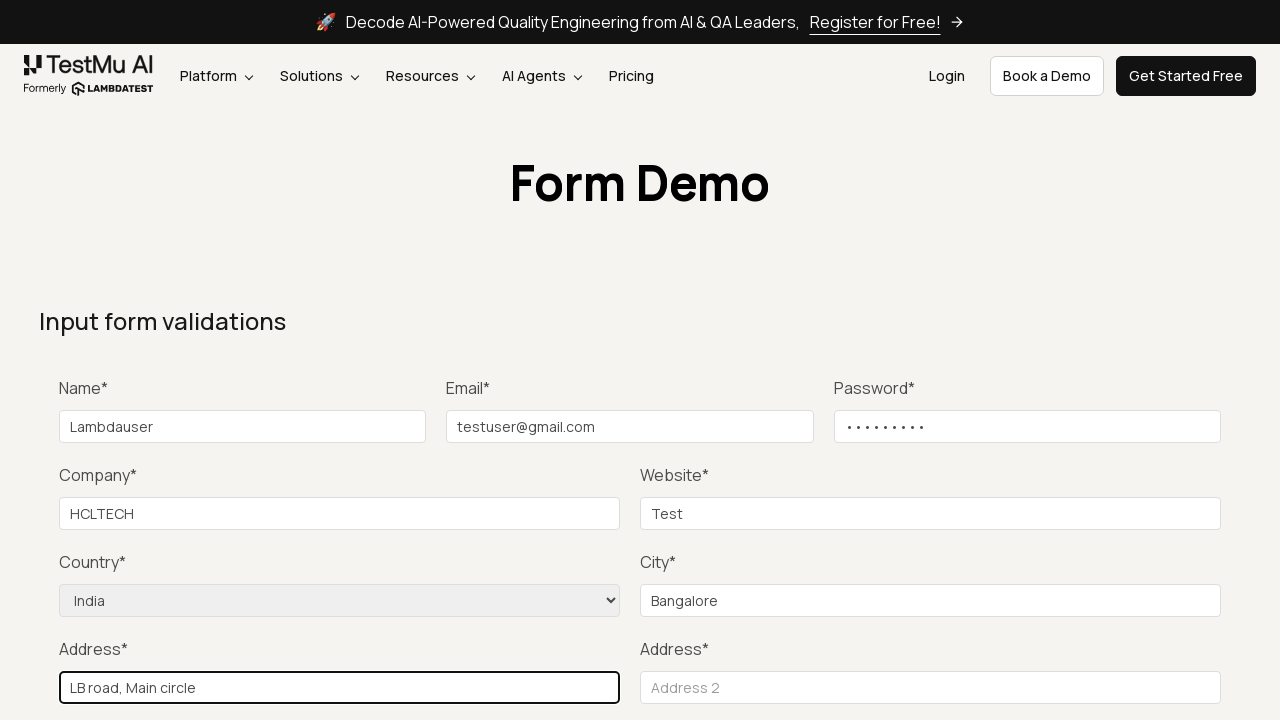

Filled address 2 field with 'Bangalore' on input[placeholder='Address 2']
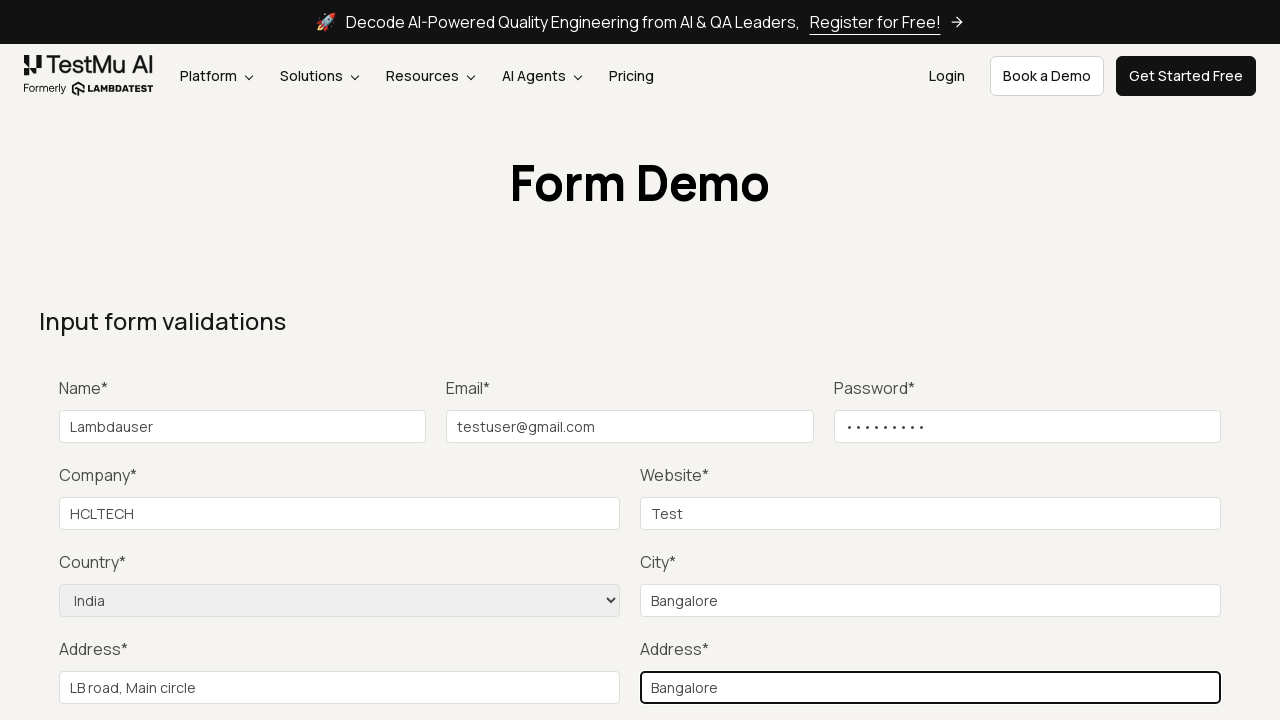

Filled state field with 'Karnataka' on input[placeholder='State']
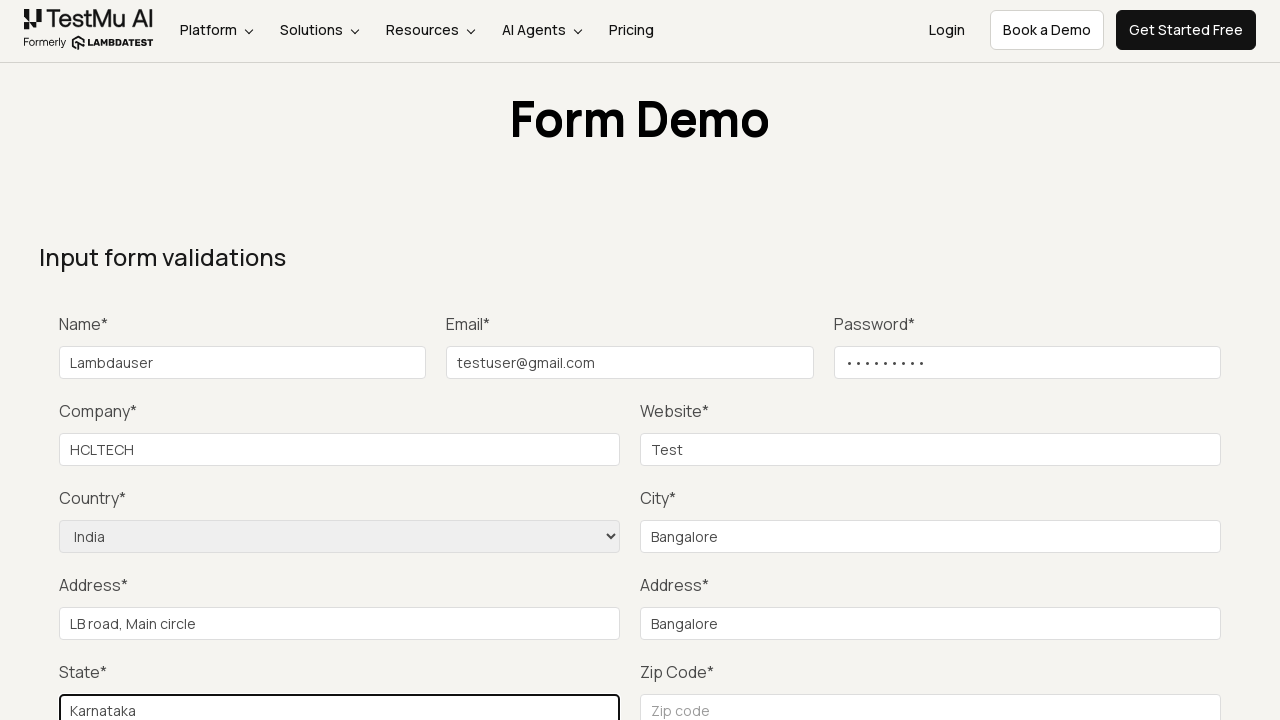

Filled zip code field with '583001' on input[placeholder='Zip code']
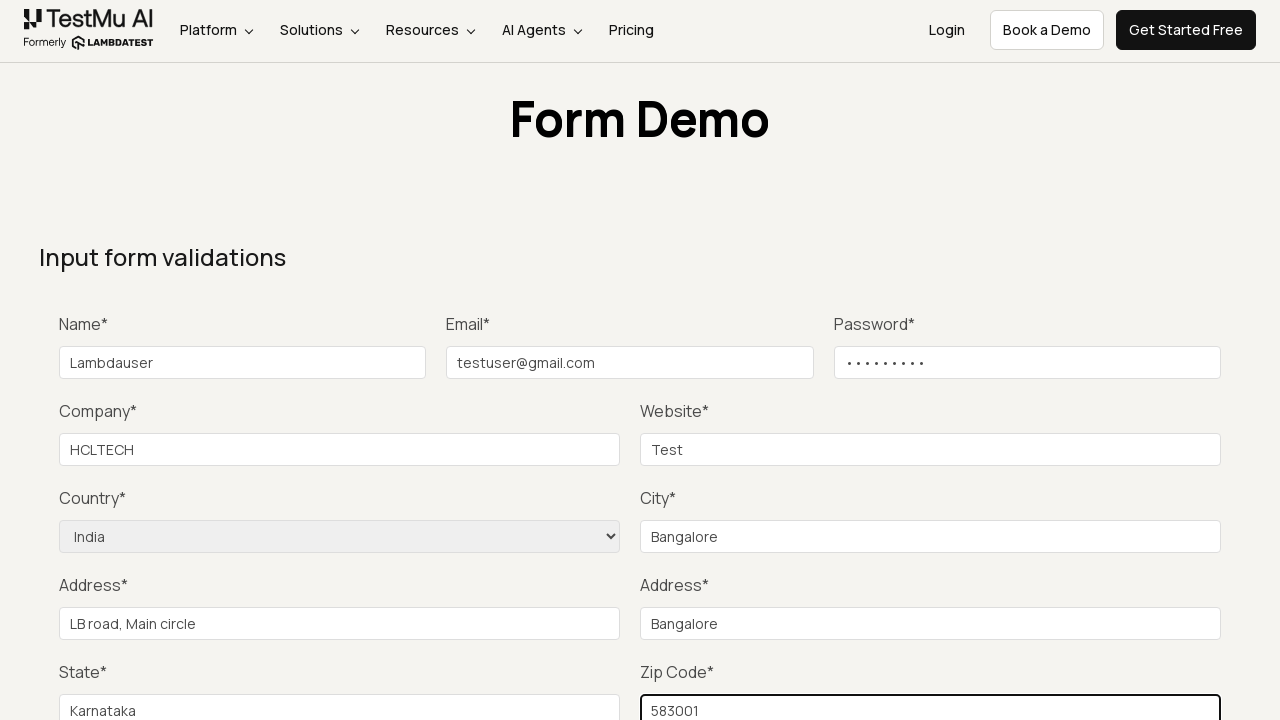

Clicked the submit button at (1131, 360) on .bg-lambda-900
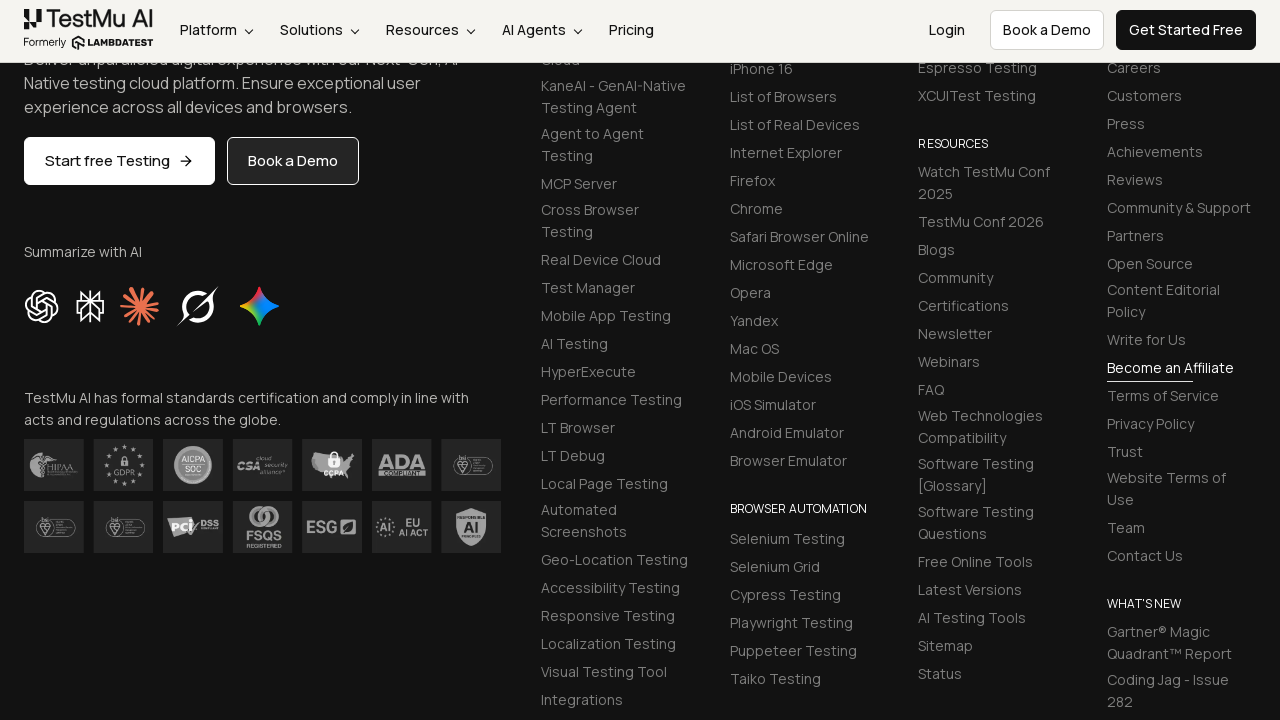

Success message appeared
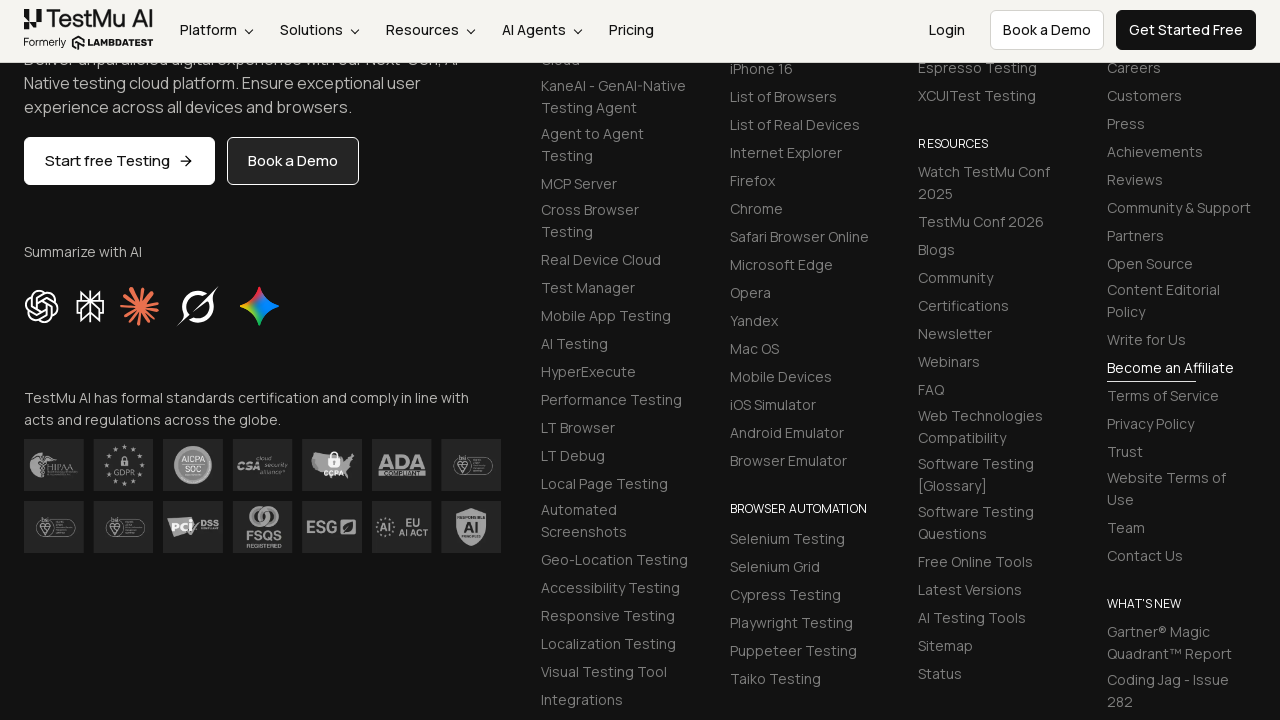

Located success message element
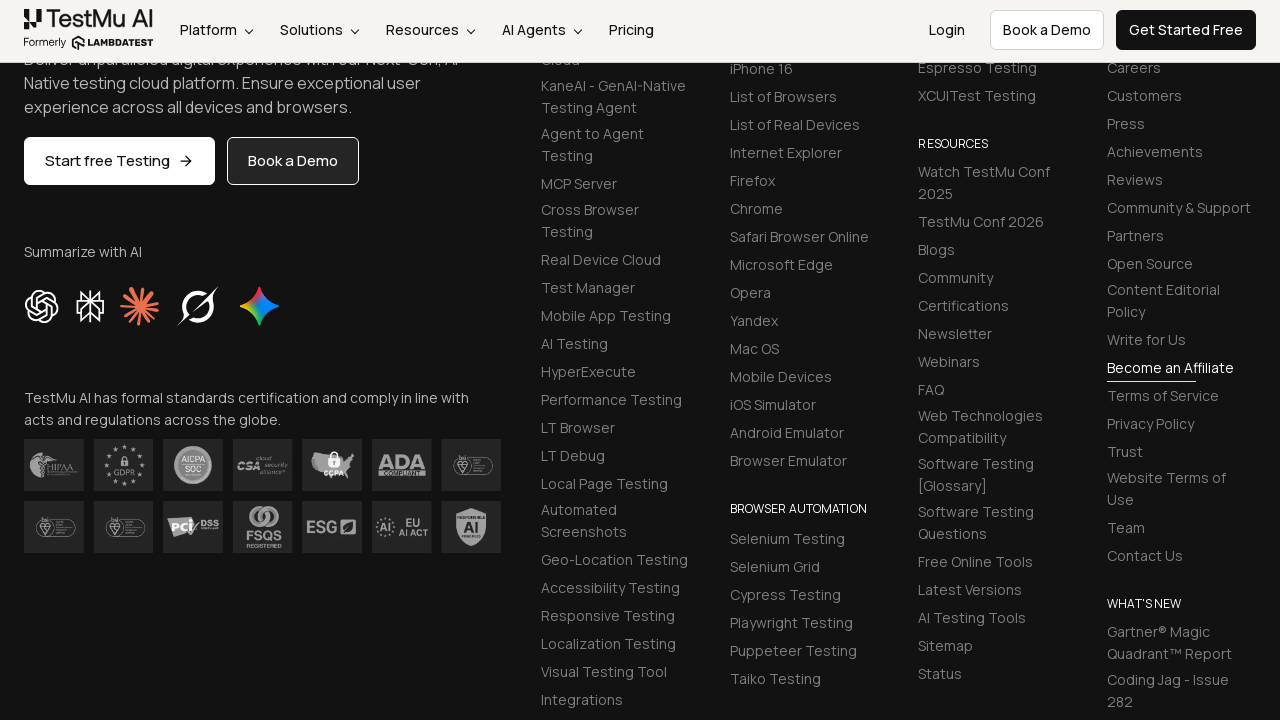

Verified success message is visible - form submission successful
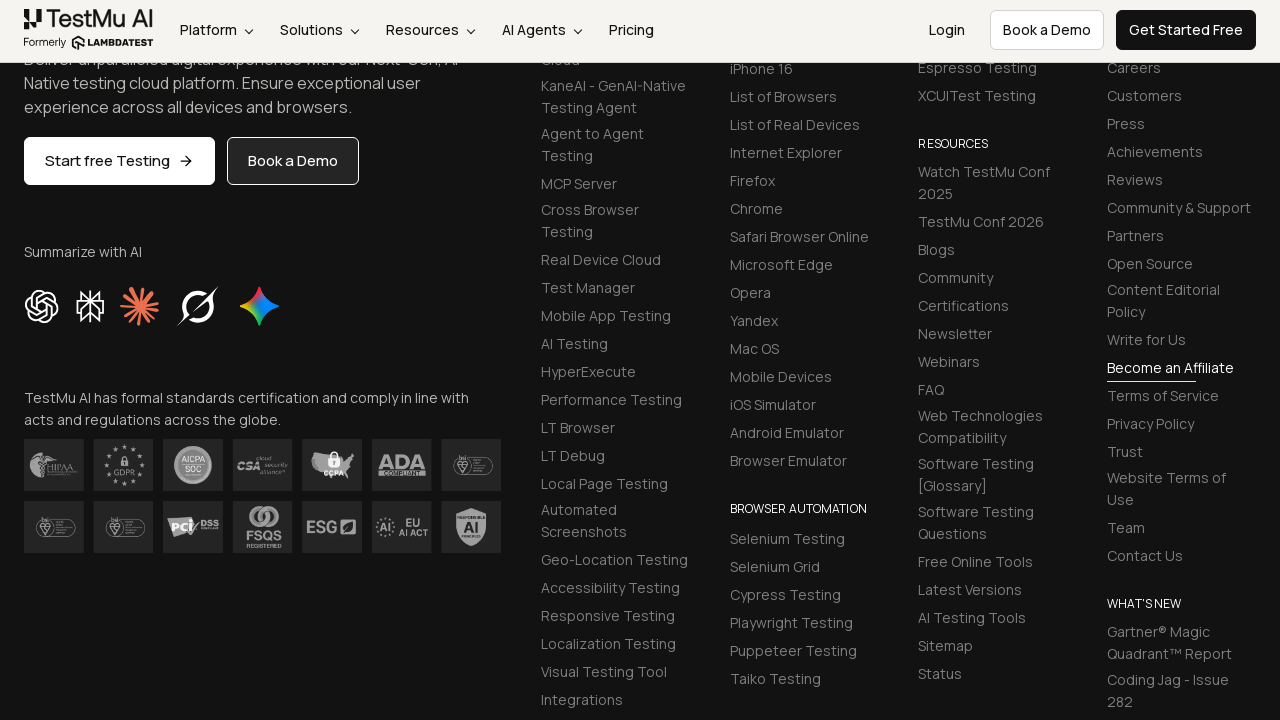

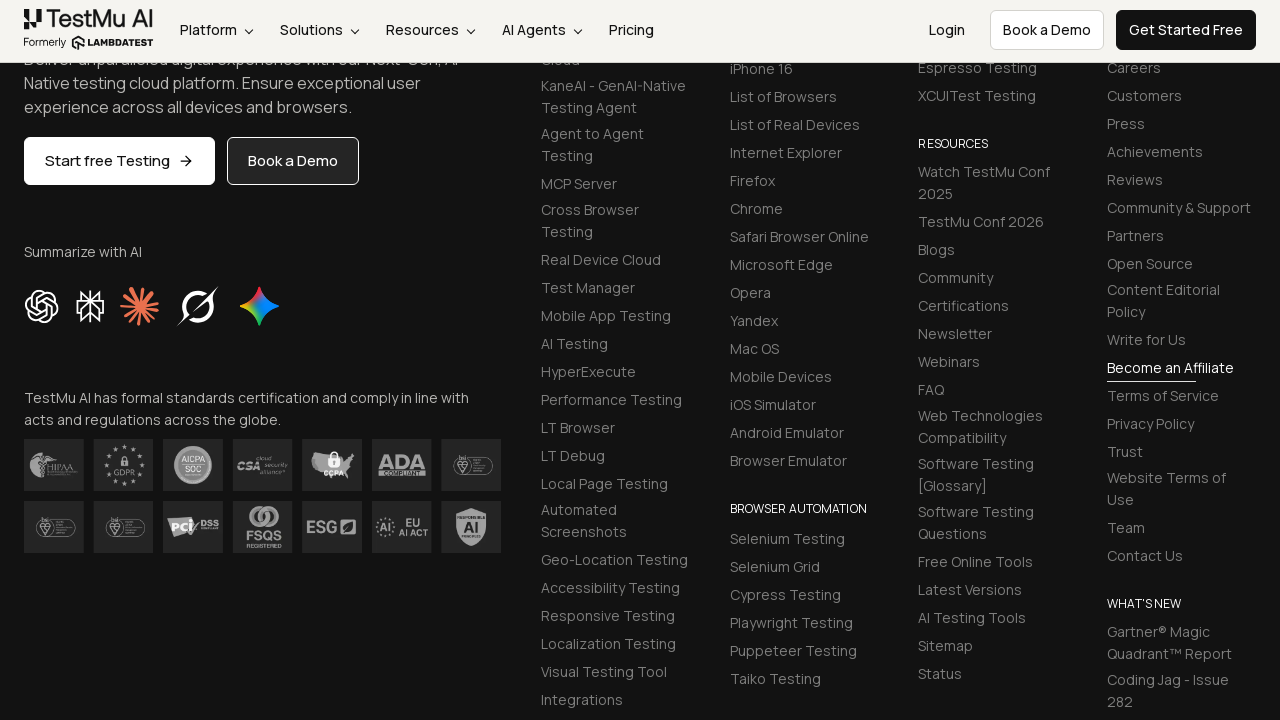